Tests that Cyrillic lowercase letters are rejected in the card number field

Starting URL: https://sandbox.cardpay.com/MI/cardpayment2.html?orderXml=PE9SREVSIFdBTExFVF9JRD0nODI5OScgT1JERVJfTlVNQkVSPSc0NTgyMTEnIEFNT1VOVD0nMjkxLjg2JyBDVVJSRU5DWT0nRVVSJyAgRU1BSUw9J2N1c3RvbWVyQGV4YW1wbGUuY29tJz4KPEFERFJFU1MgQ09VTlRSWT0nVVNBJyBTVEFURT0nTlknIFpJUD0nMTAwMDEnIENJVFk9J05ZJyBTVFJFRVQ9JzY3NyBTVFJFRVQnIFBIT05FPSc4NzY5OTA5MCcgVFlQRT0nQklMTElORycvPgo8L09SREVSPg==&sha512=998150a2b27484b776a1628bfe7505a9cb430f276dfa35b14315c1c8f03381a90490f6608f0dcff789273e05926cd782e1bb941418a9673f43c47595aa7b8b0d

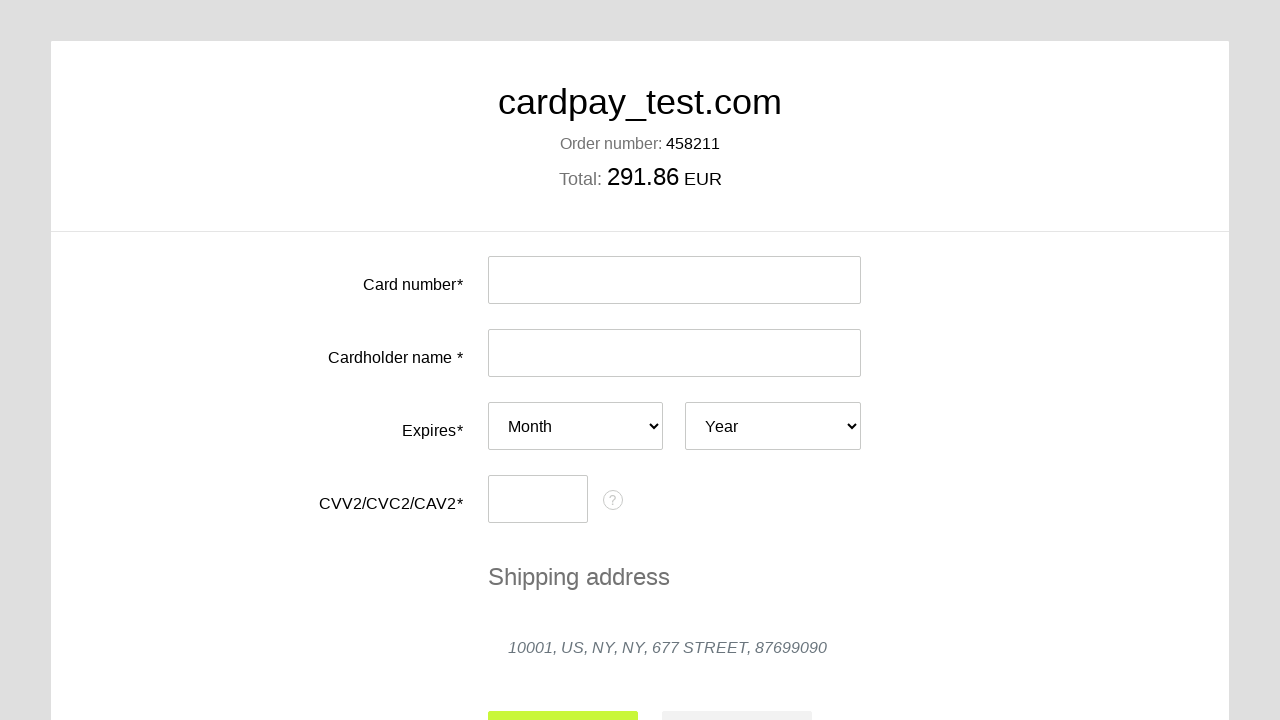

Clicked card number input field at (674, 280) on #input-card-number
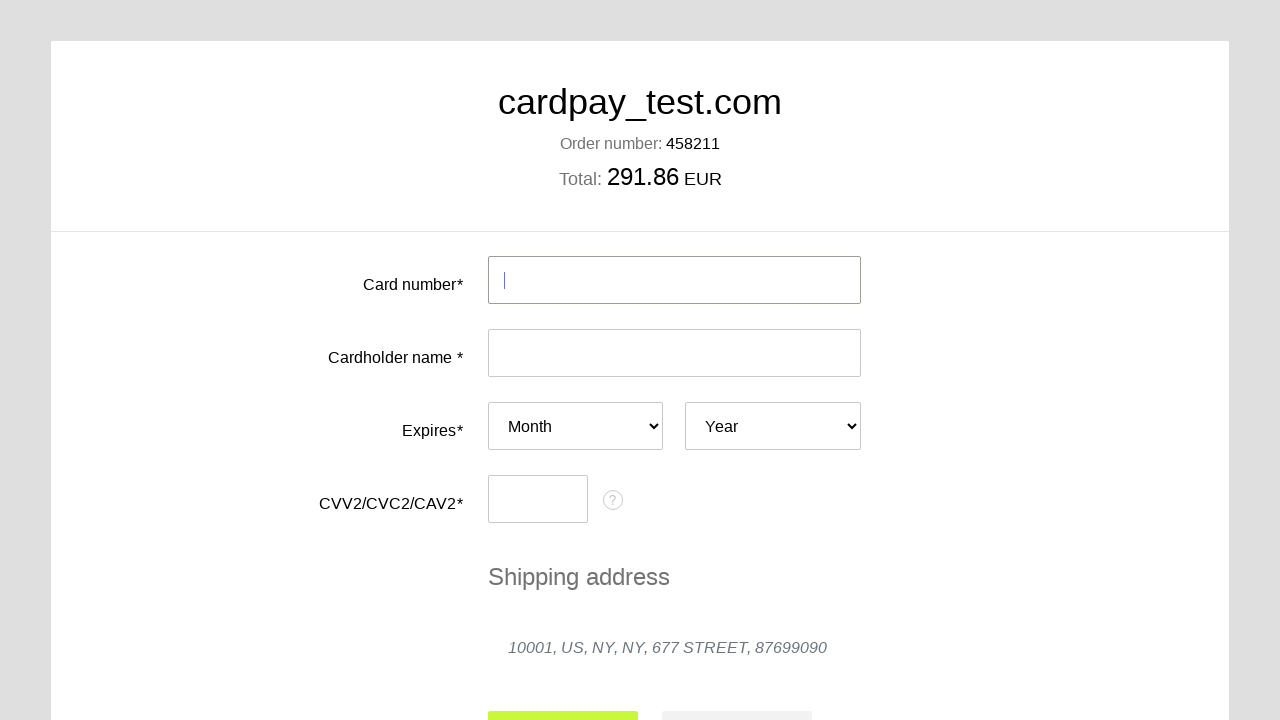

Attempted to fill card number field with Cyrillic lowercase letters 'женя лань' on #input-card-number
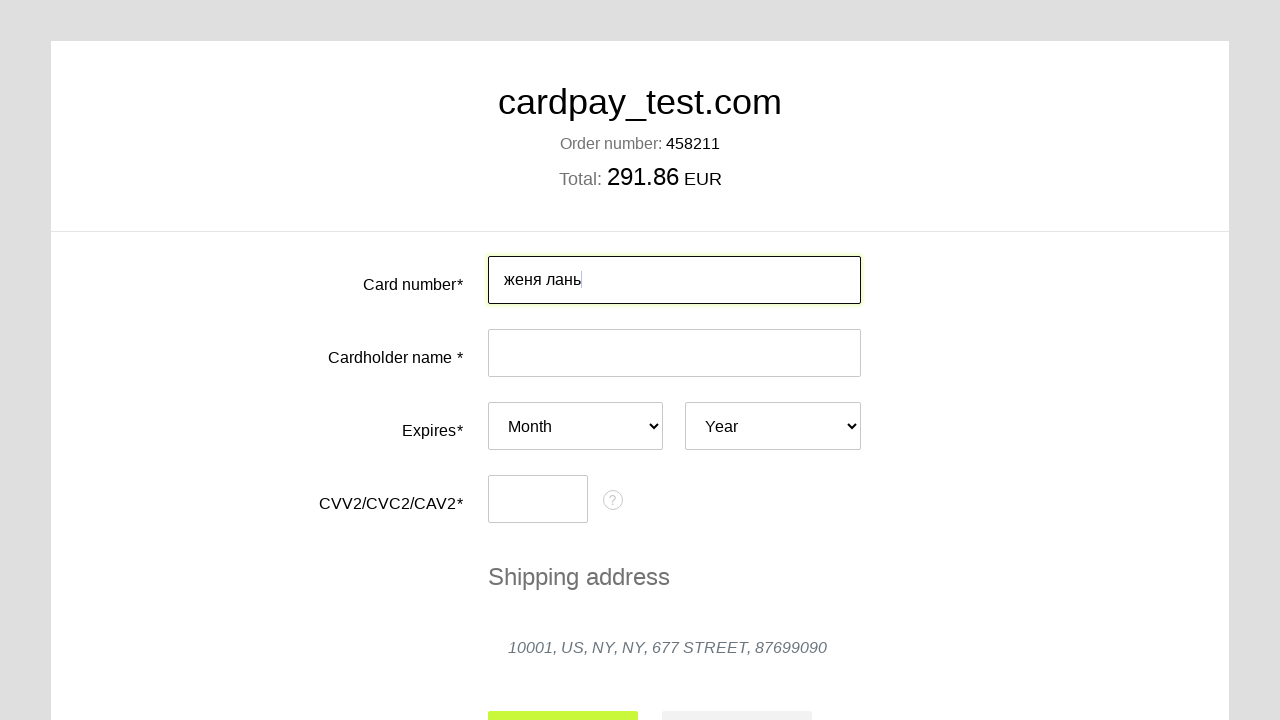

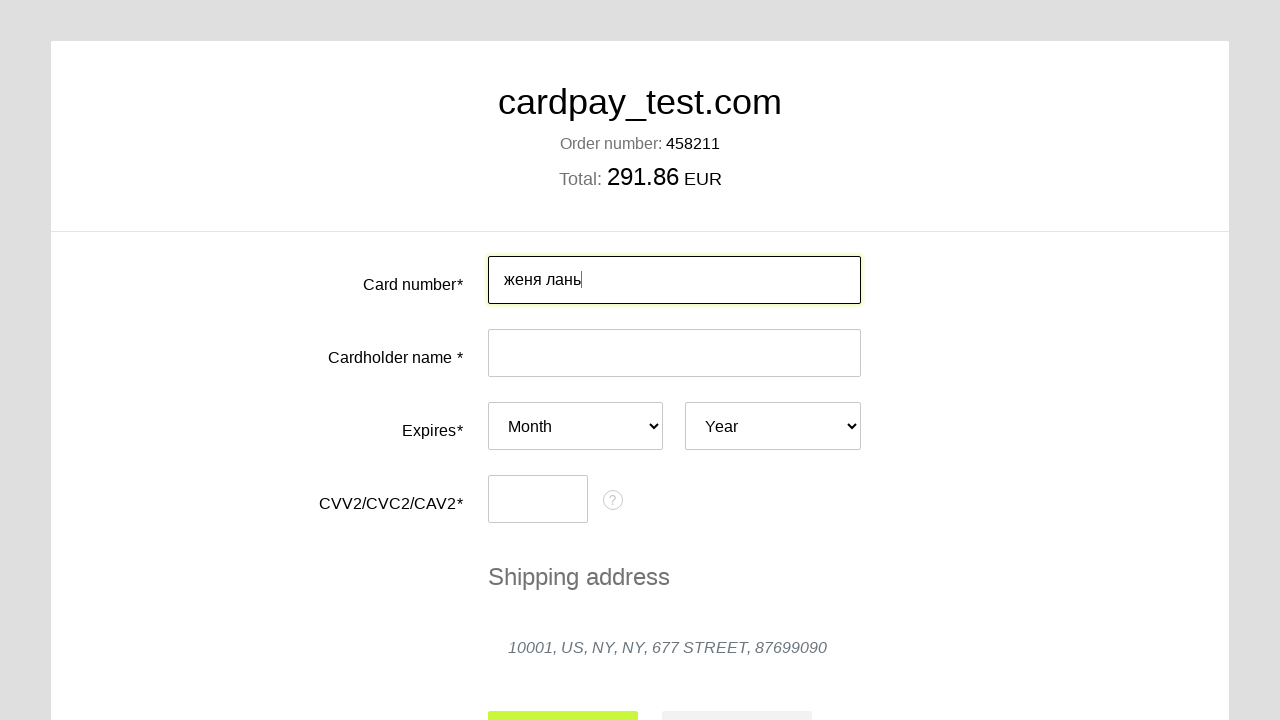